Tests navigation with custom timeout settings by navigating to a GitHub repository page

Starting URL: https://github.com/hardkoded/puppeteer-sharp

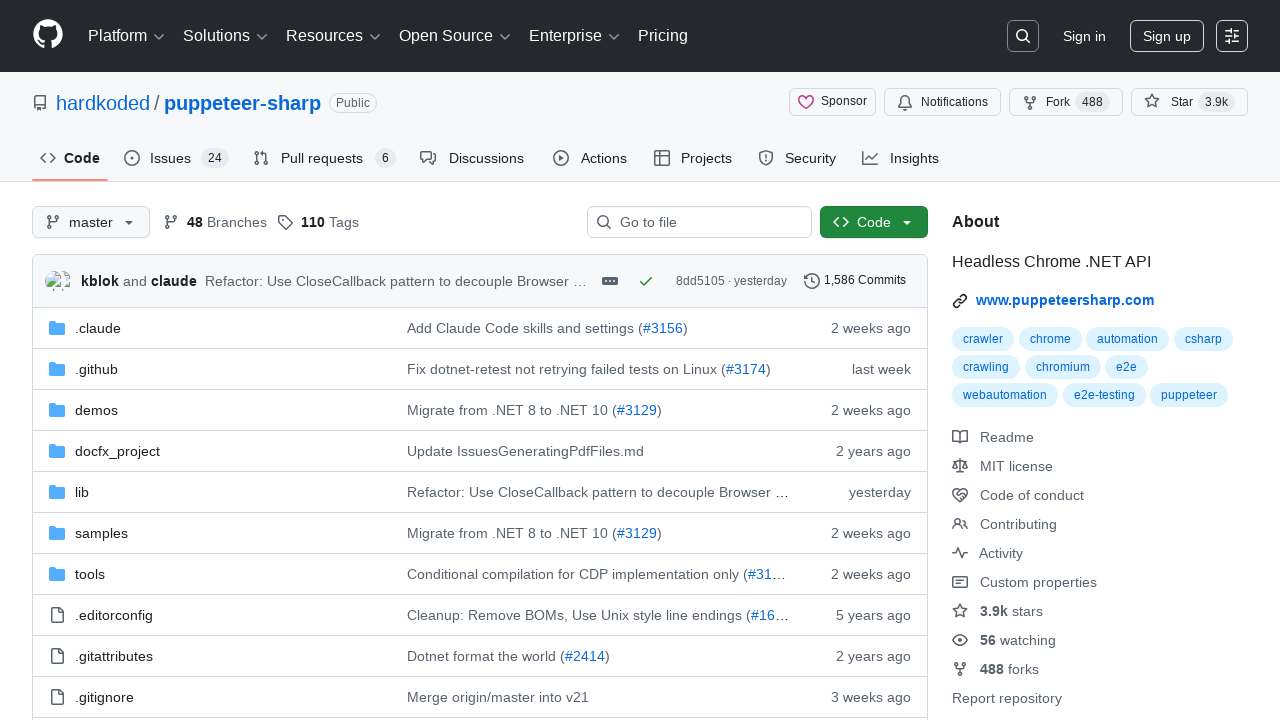

Navigated to GitHub puppeteer-sharp repository with 30 second timeout
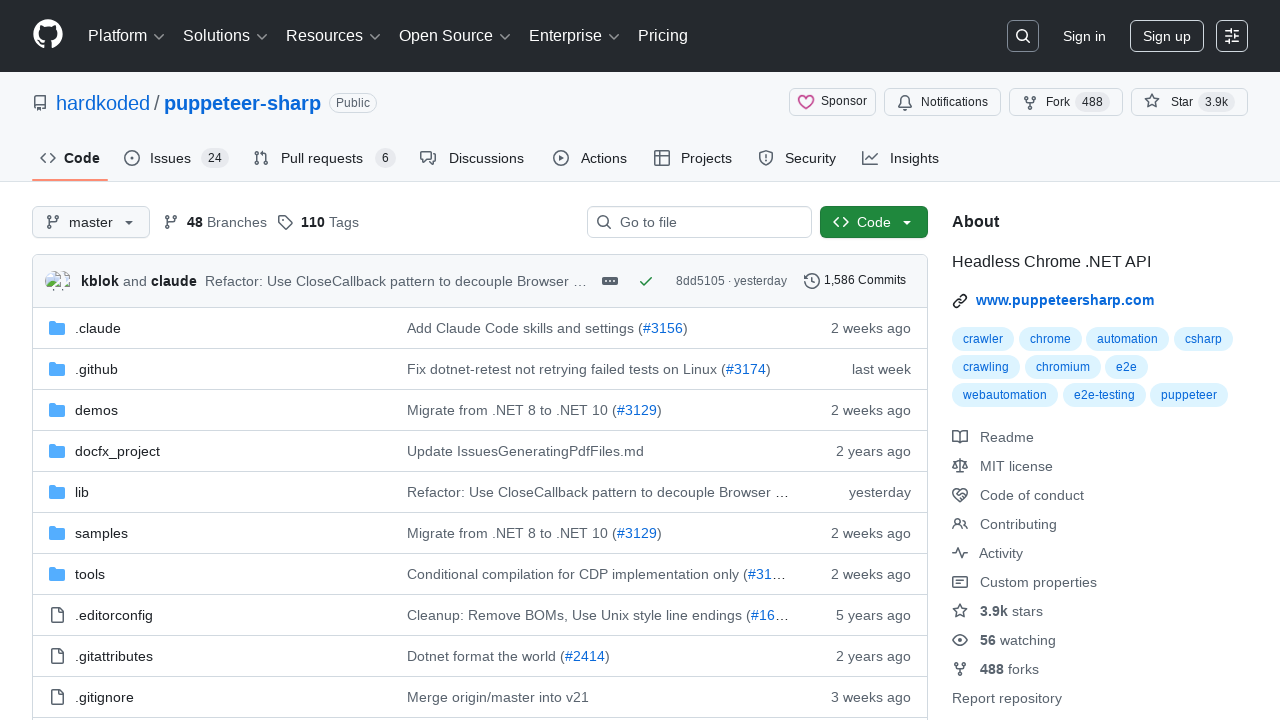

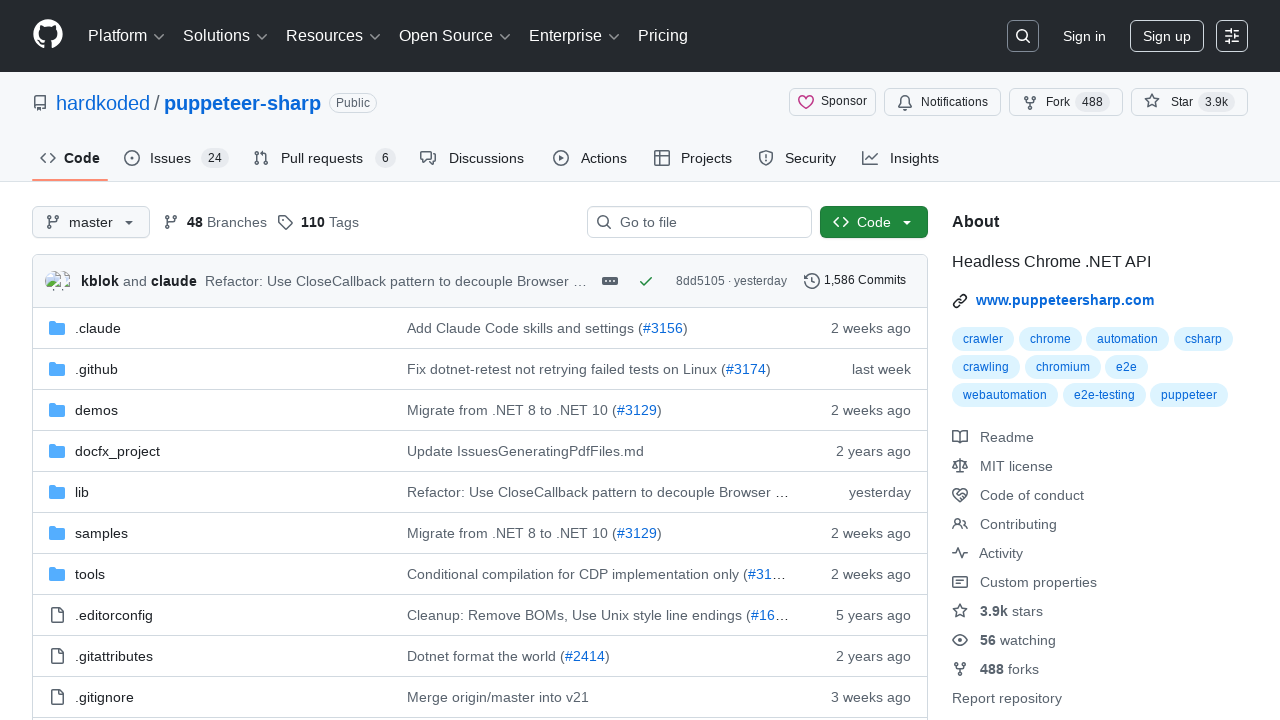